Tests e-commerce checkout flow by finding a specific product (Cashews), adding it to cart, and proceeding through checkout to place an order.

Starting URL: https://rahulshettyacademy.com/seleniumPractise/#/

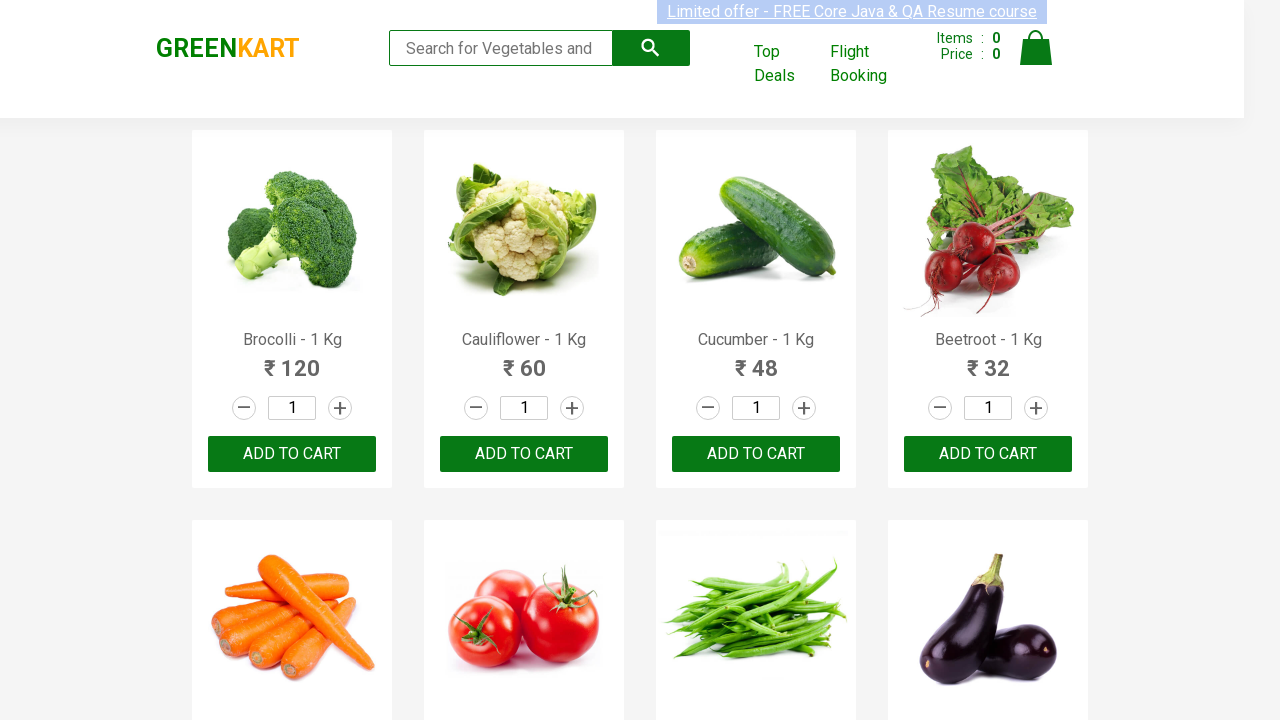

Products loaded on e-commerce page
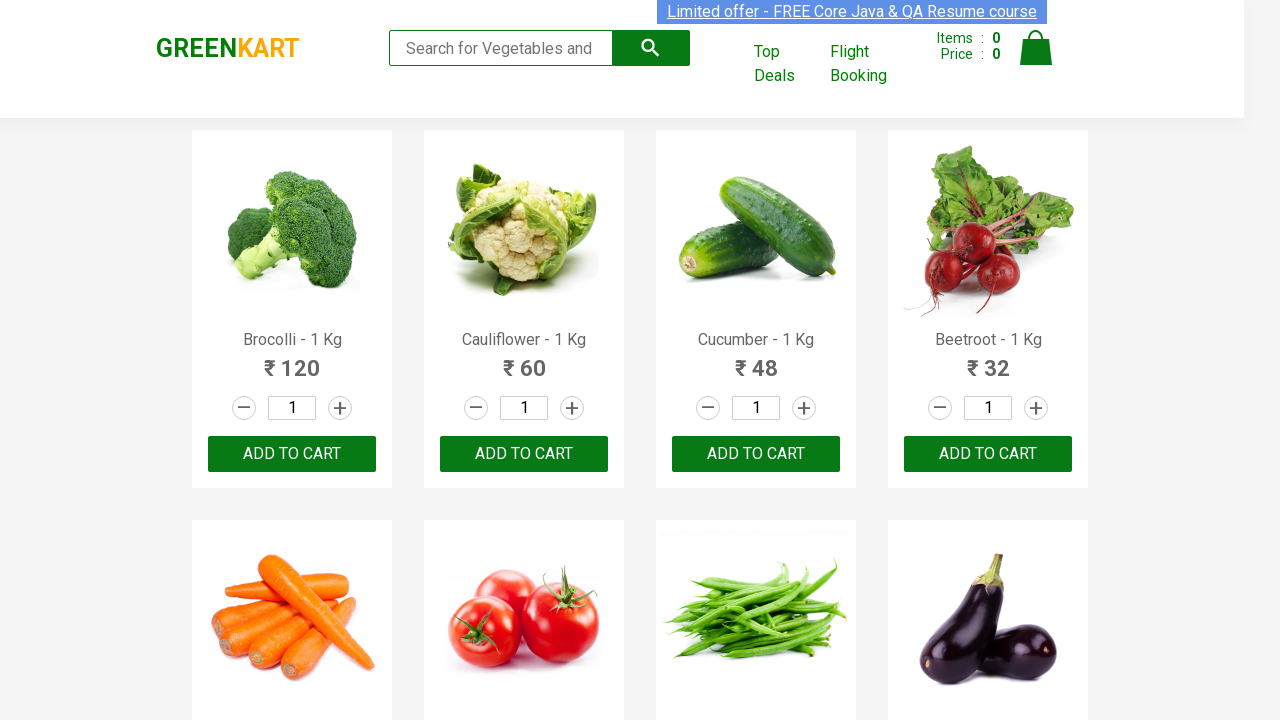

Retrieved all product elements from the page
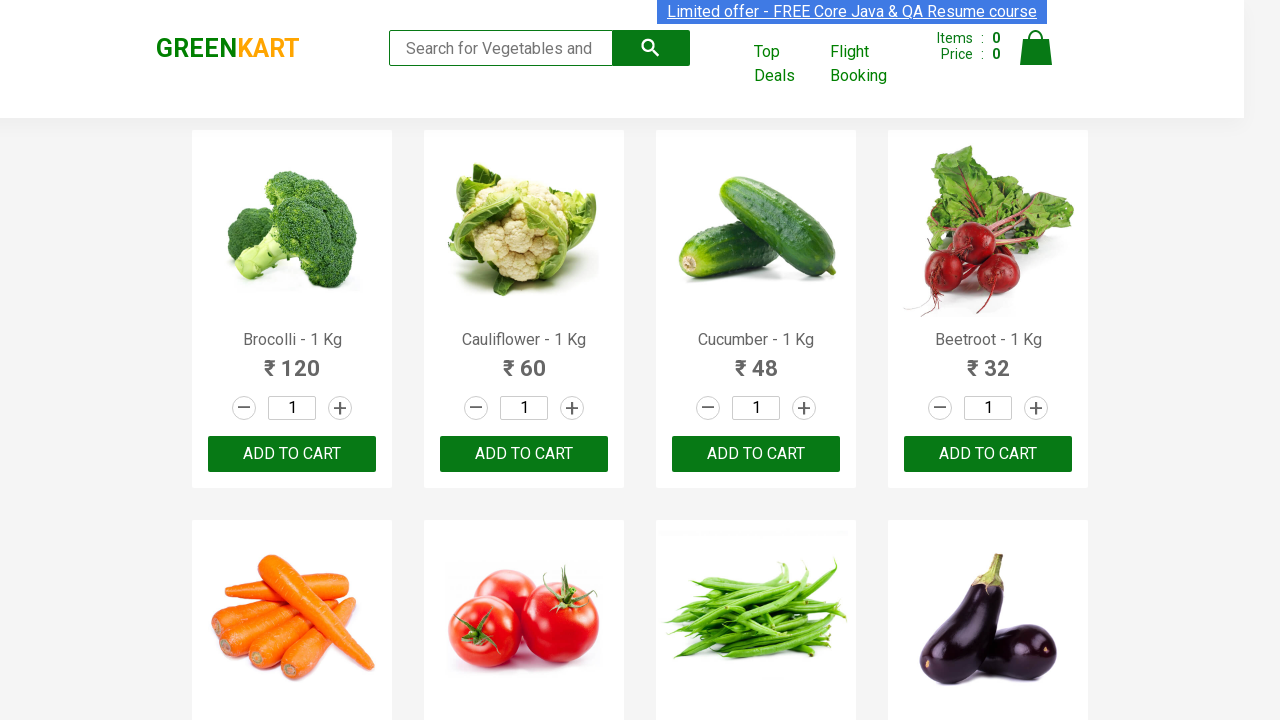

Extracted product name: Brocolli - 1 Kg
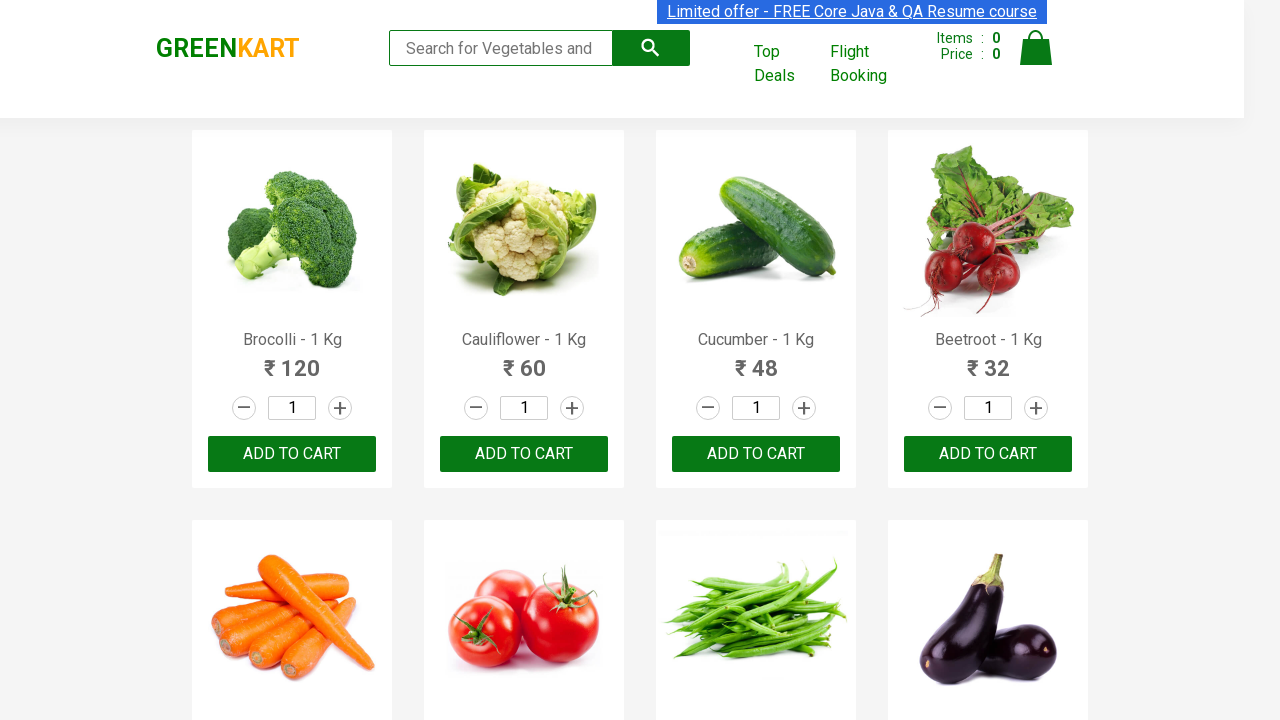

Extracted product name: Cauliflower - 1 Kg
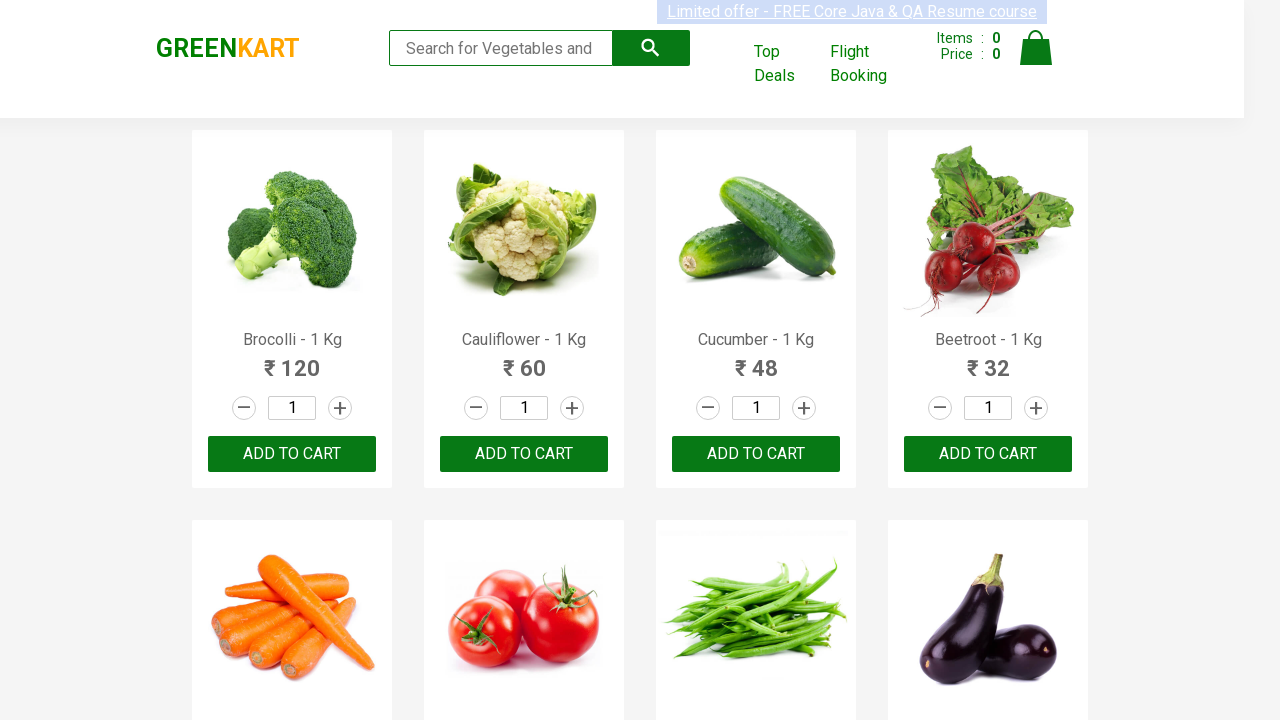

Extracted product name: Cucumber - 1 Kg
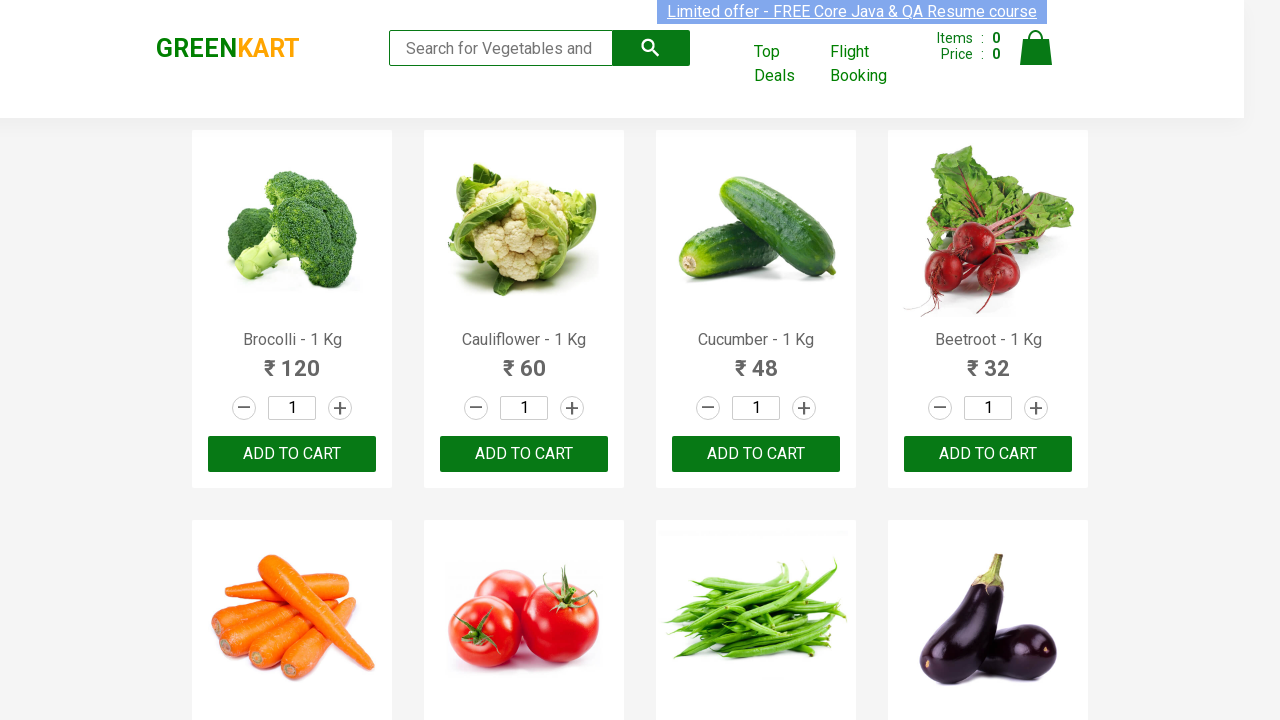

Extracted product name: Beetroot - 1 Kg
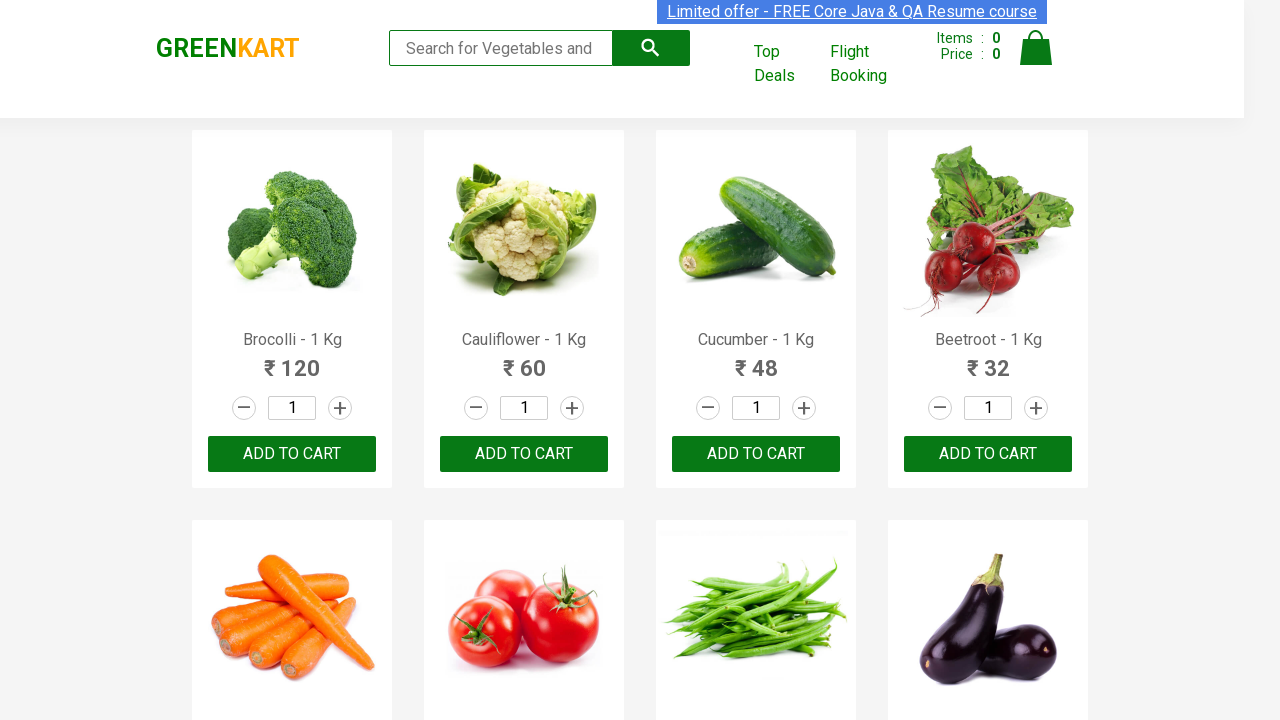

Extracted product name: Carrot - 1 Kg
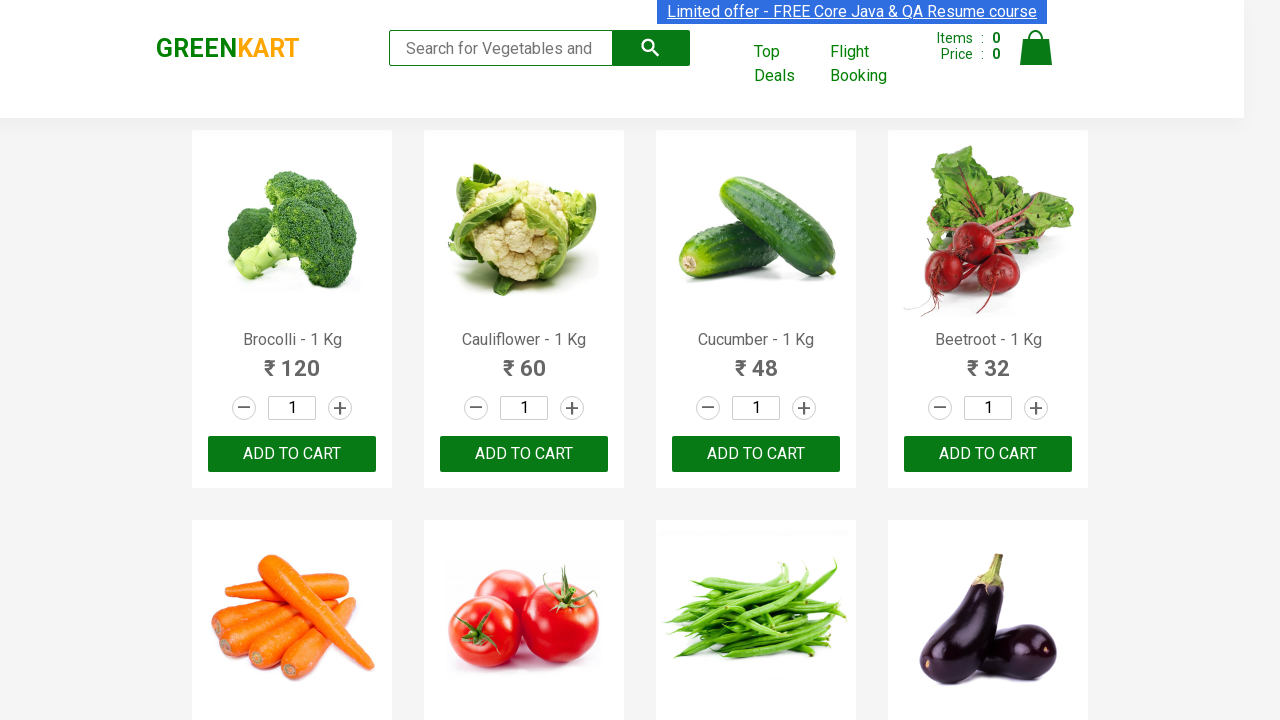

Extracted product name: Tomato - 1 Kg
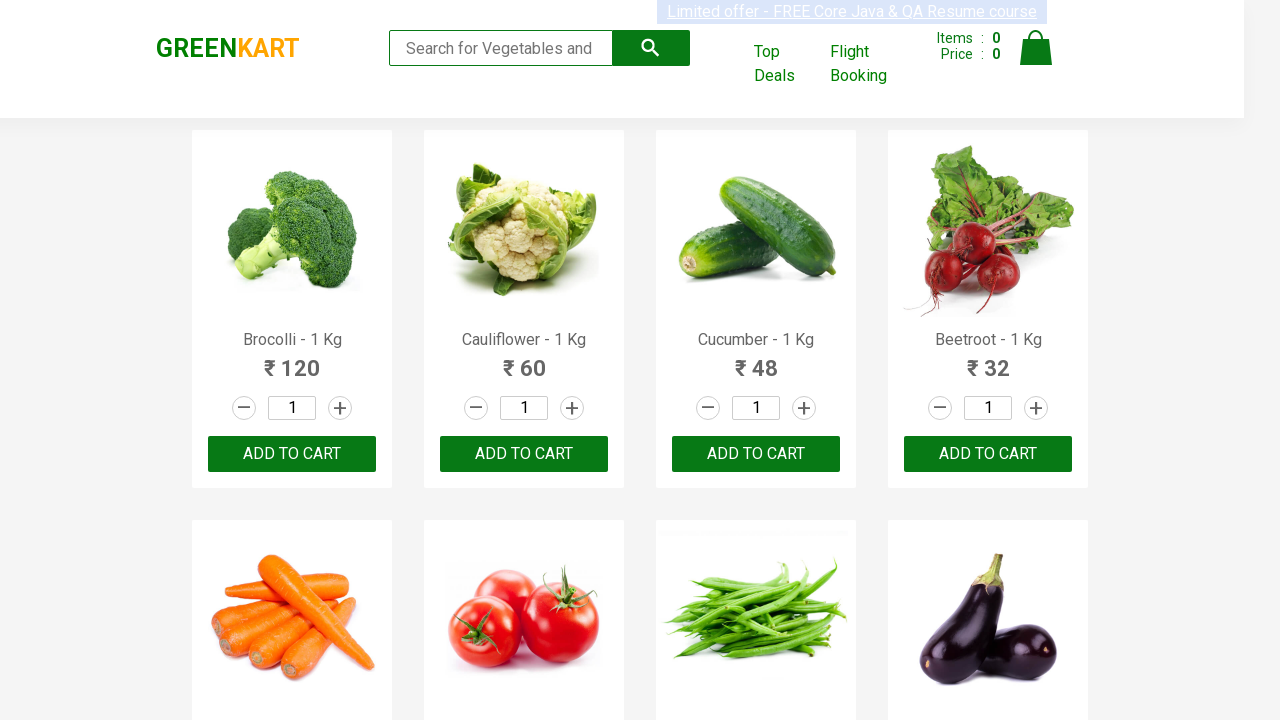

Extracted product name: Beans - 1 Kg
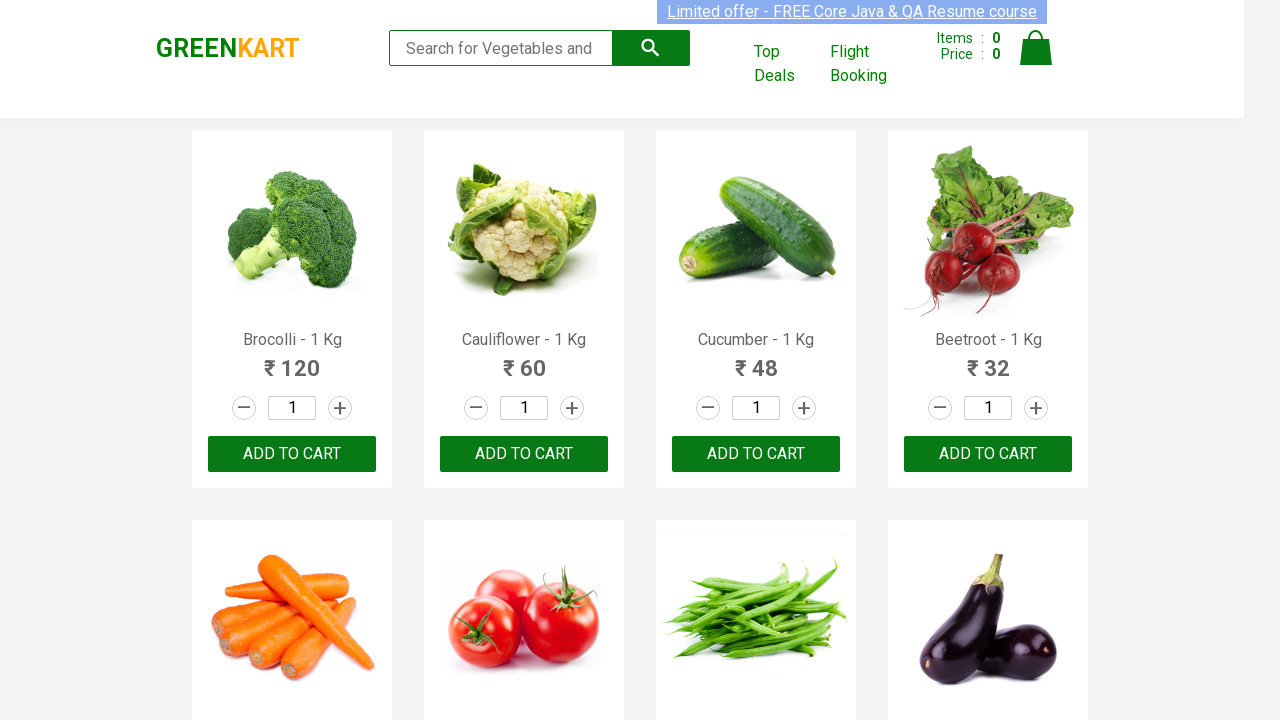

Extracted product name: Brinjal - 1 Kg
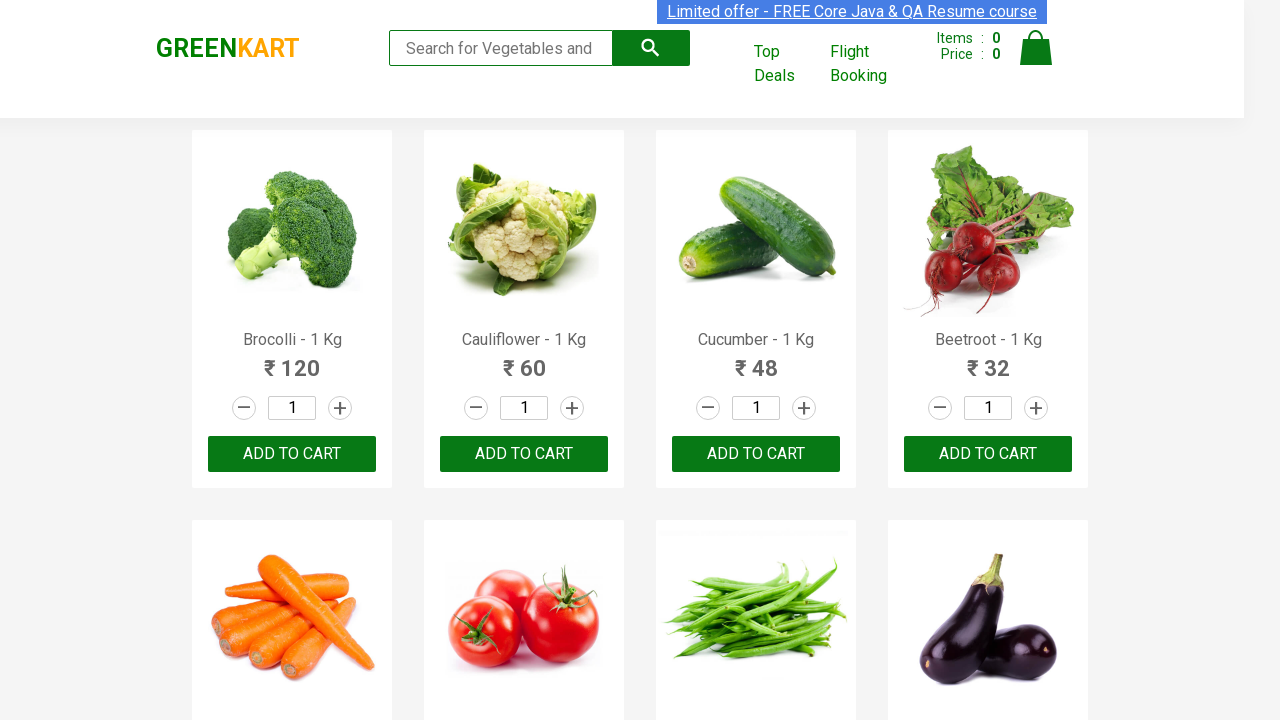

Extracted product name: Capsicum
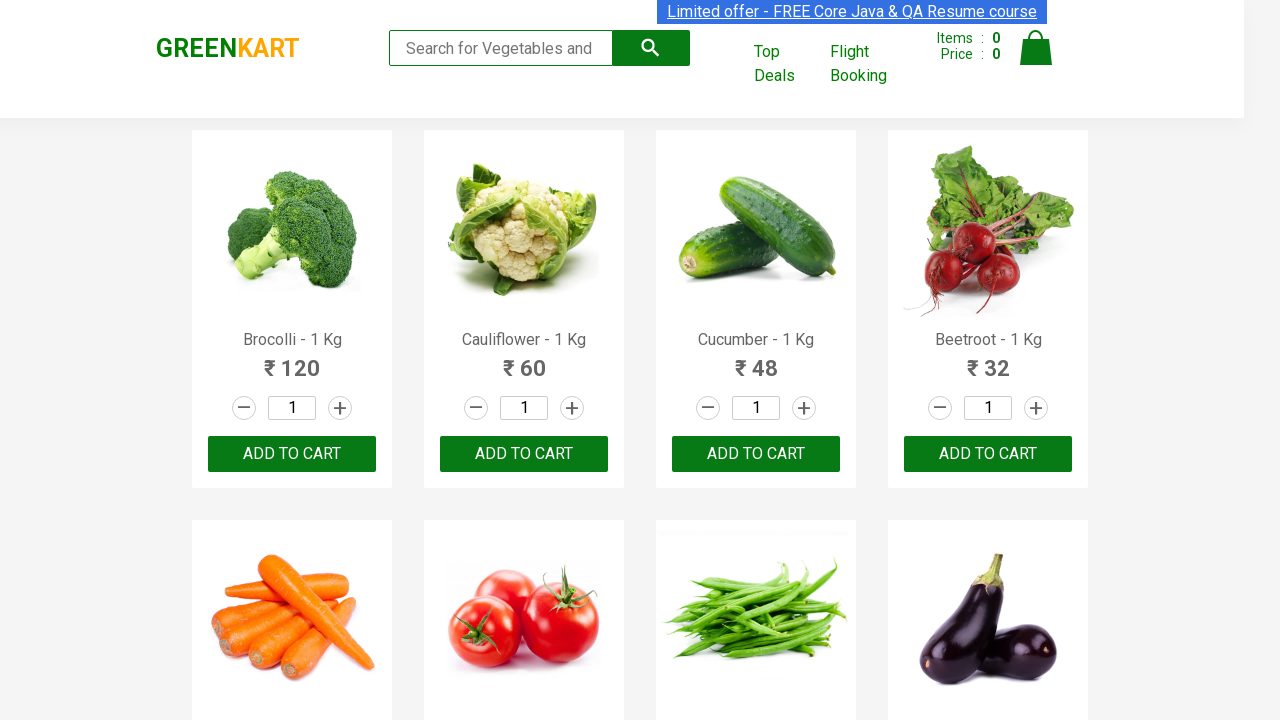

Extracted product name: Mushroom - 1 Kg
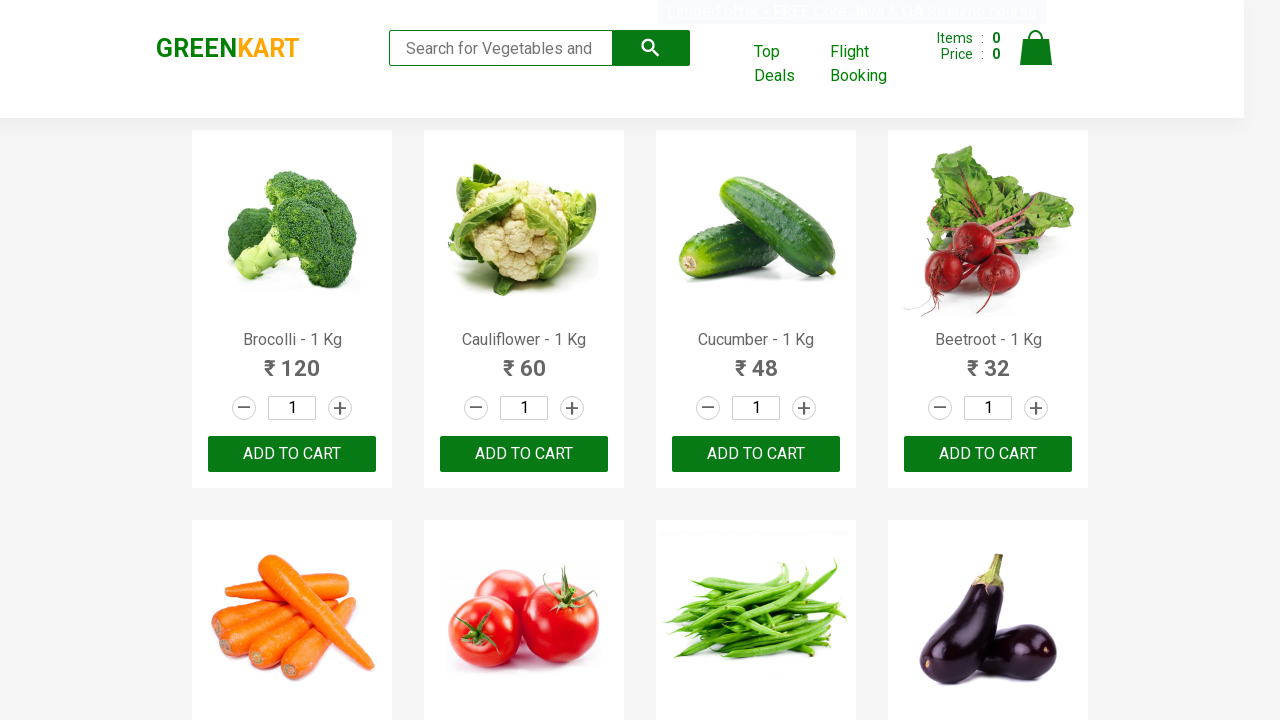

Extracted product name: Potato - 1 Kg
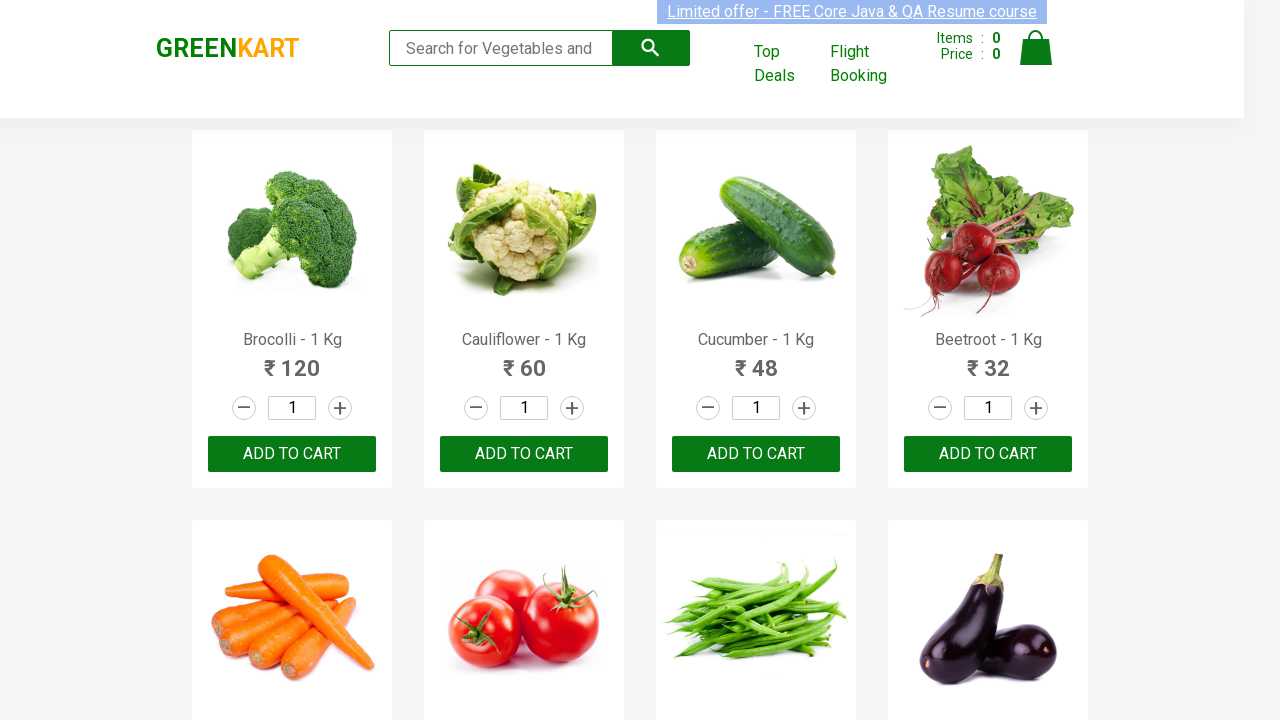

Extracted product name: Pumpkin - 1 Kg
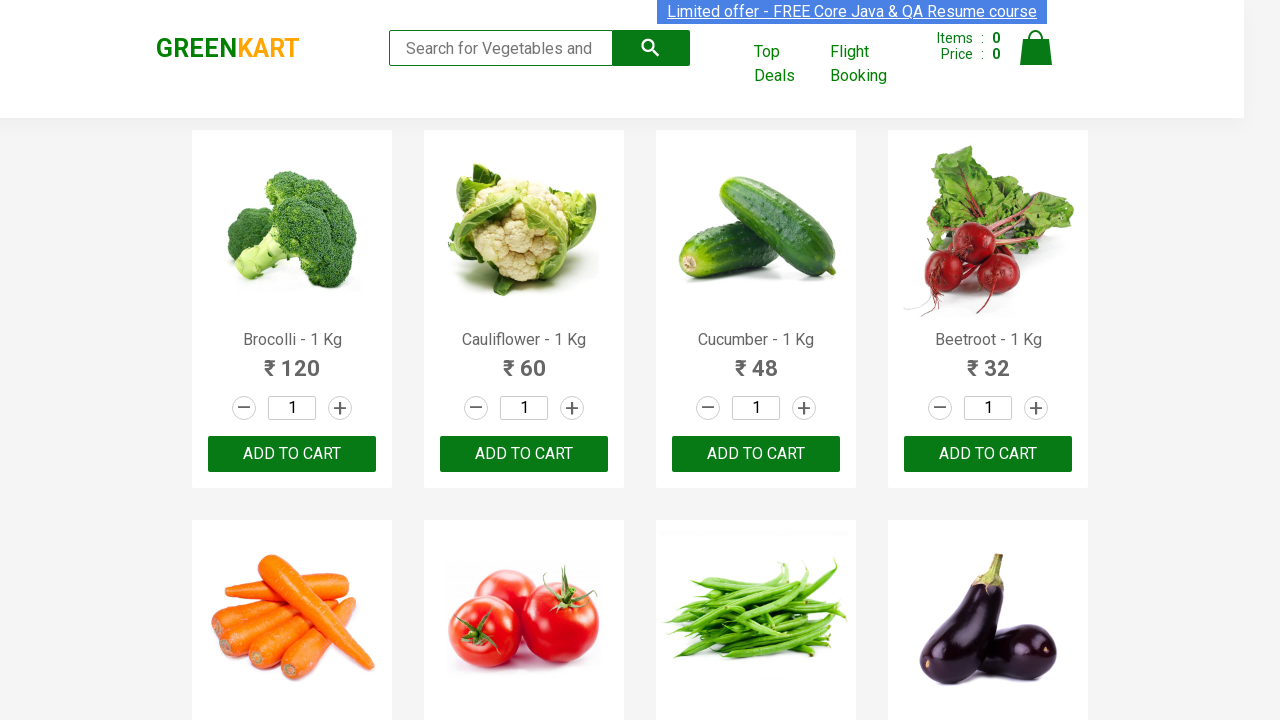

Extracted product name: Corn - 1 Kg
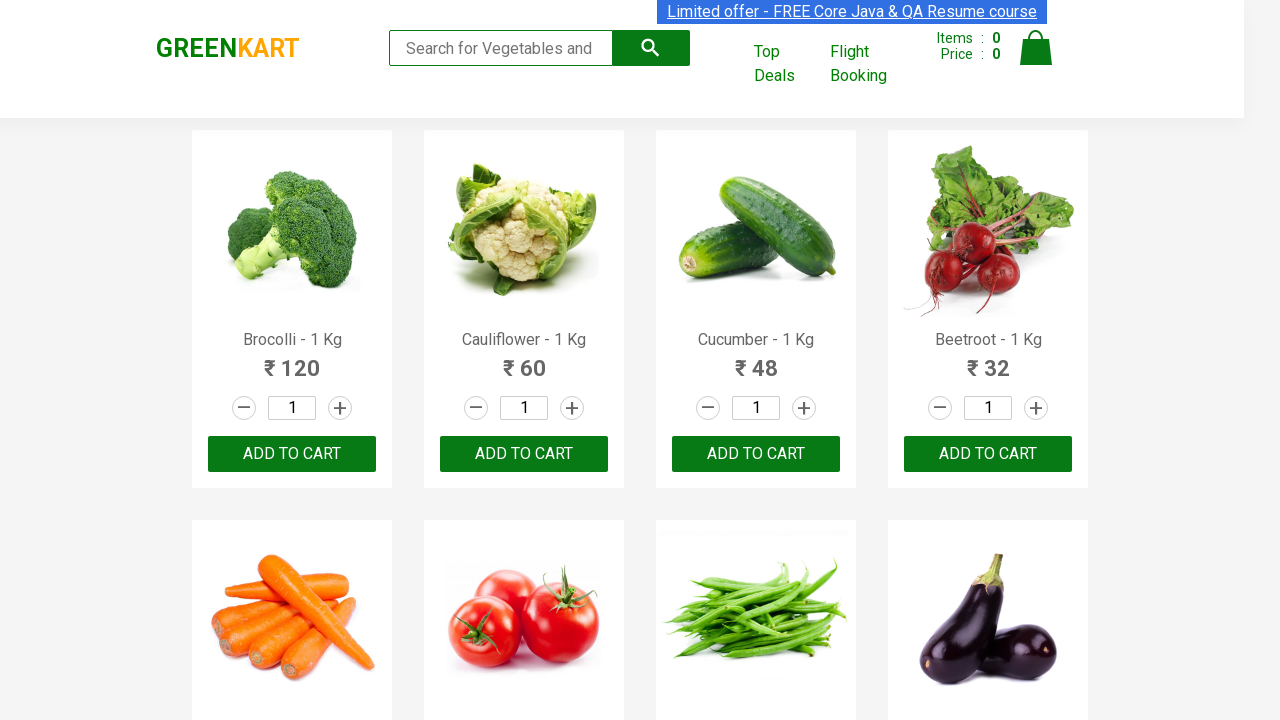

Extracted product name: Onion - 1 Kg
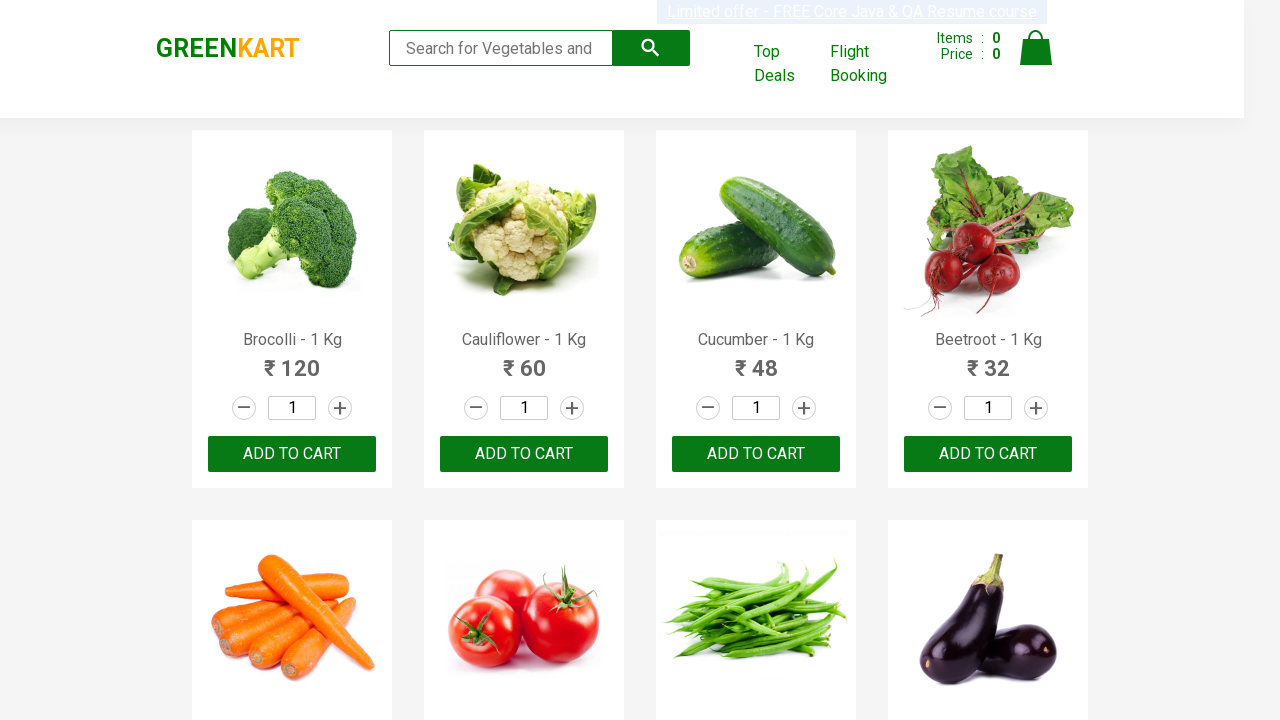

Extracted product name: Apple - 1 Kg
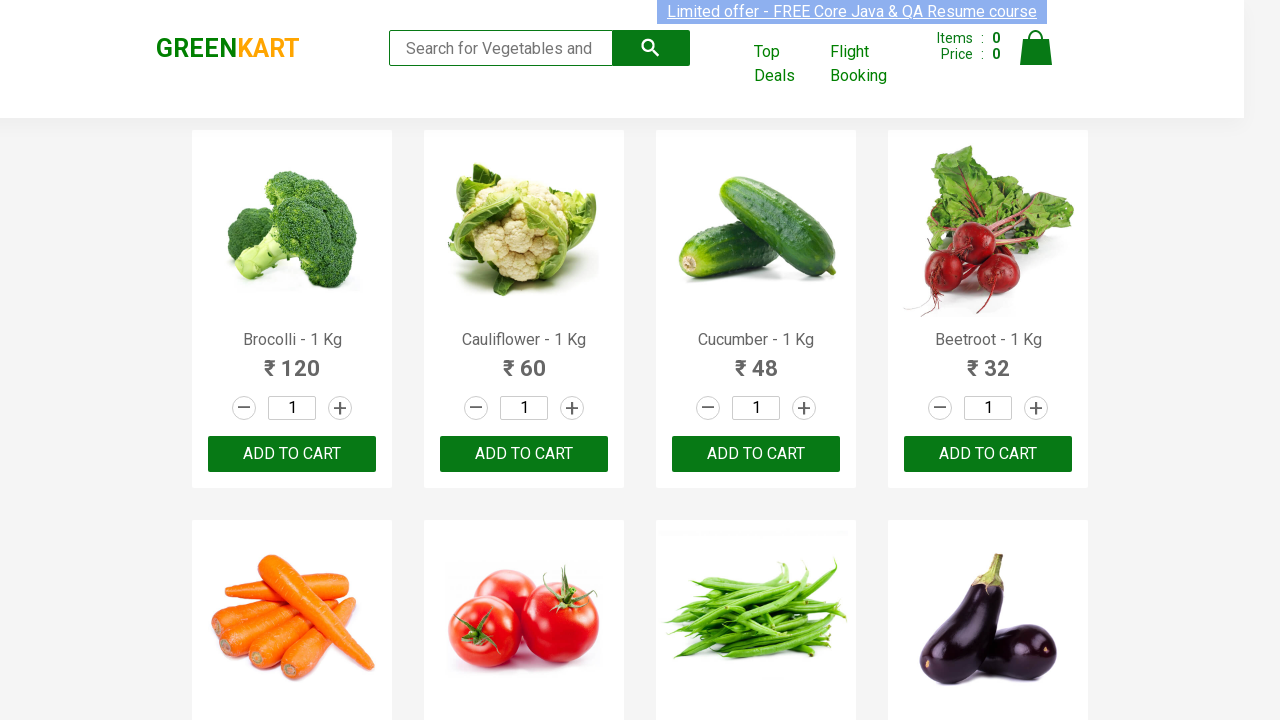

Extracted product name: Banana - 1 Kg
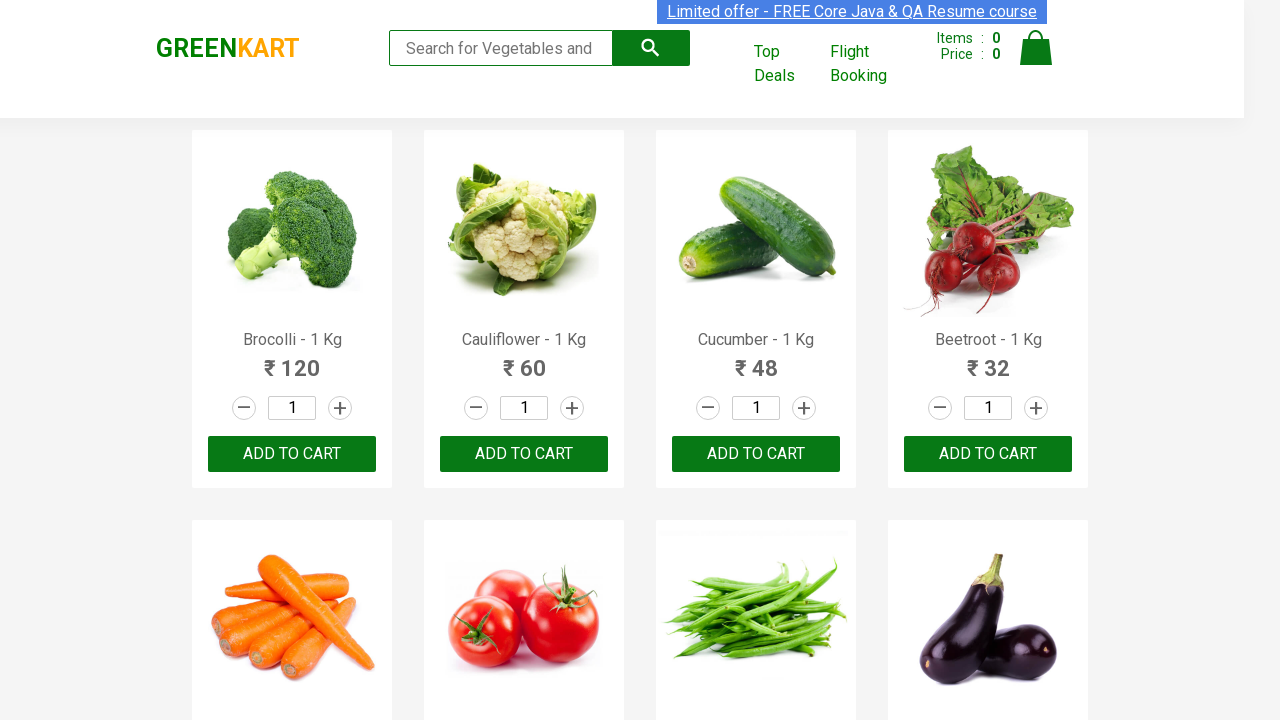

Extracted product name: Grapes - 1 Kg
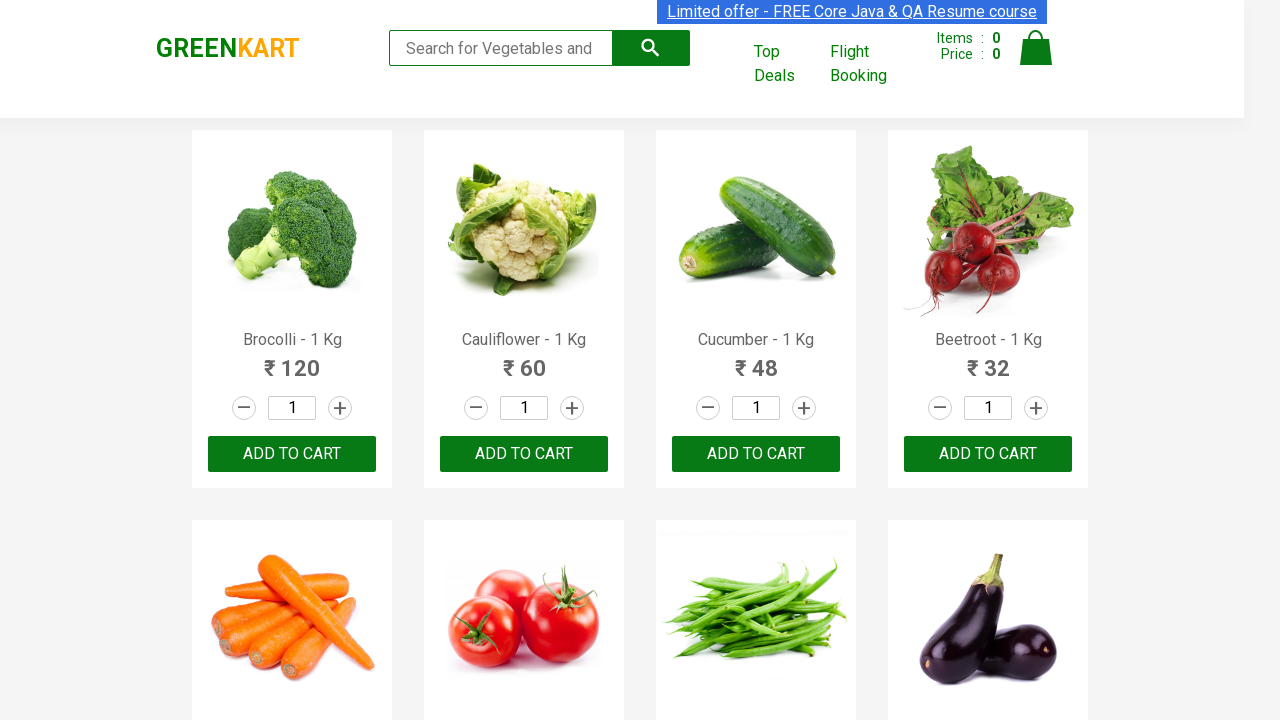

Extracted product name: Mango - 1 Kg
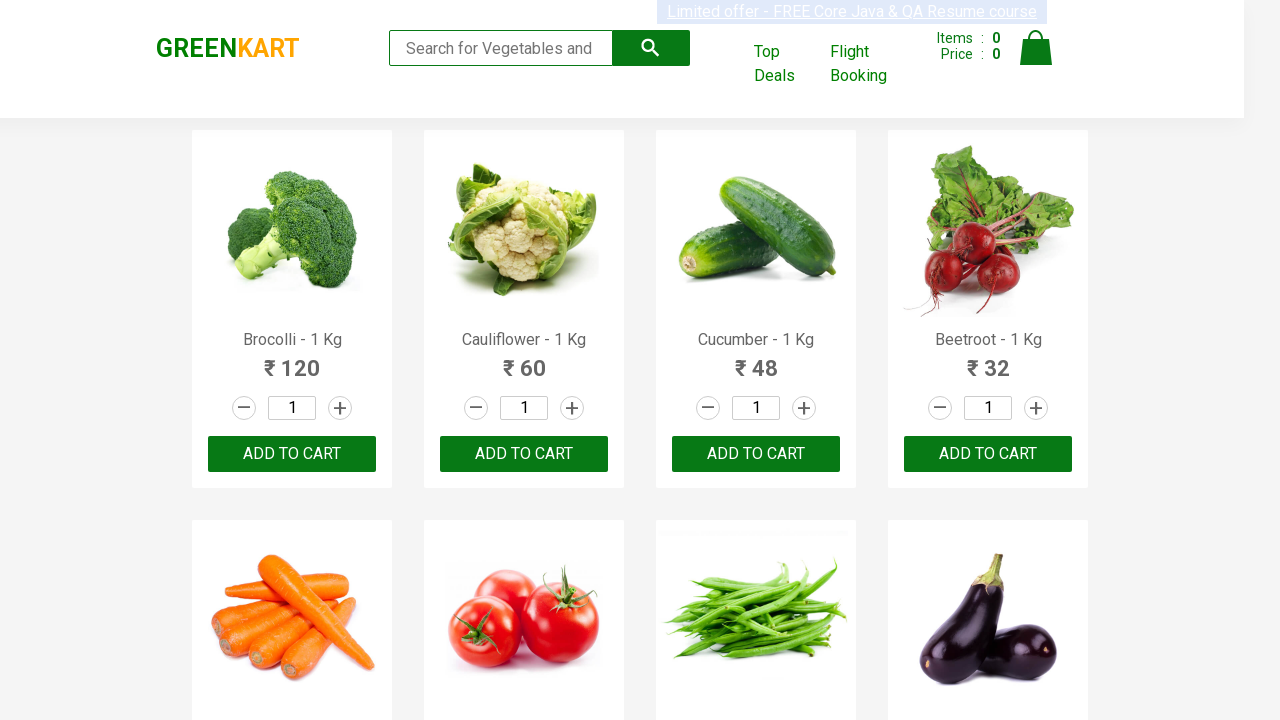

Extracted product name: Musk Melon - 1 Kg
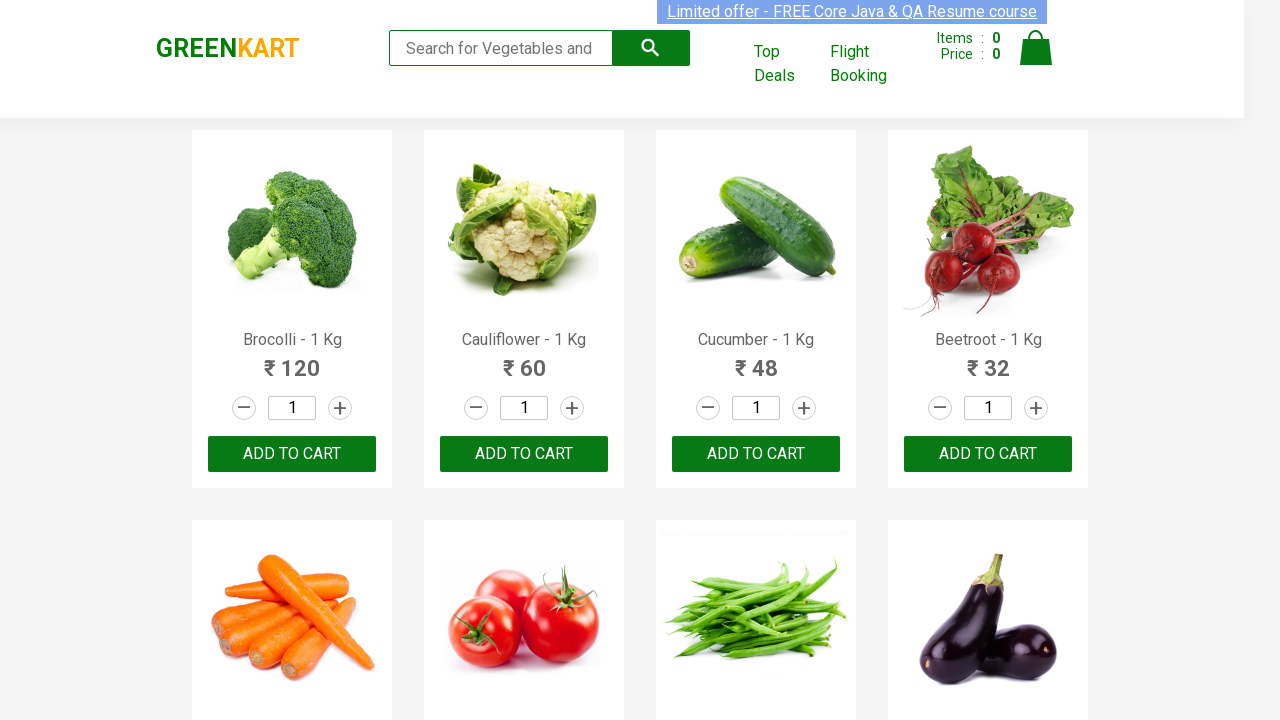

Extracted product name: Orange - 1 Kg
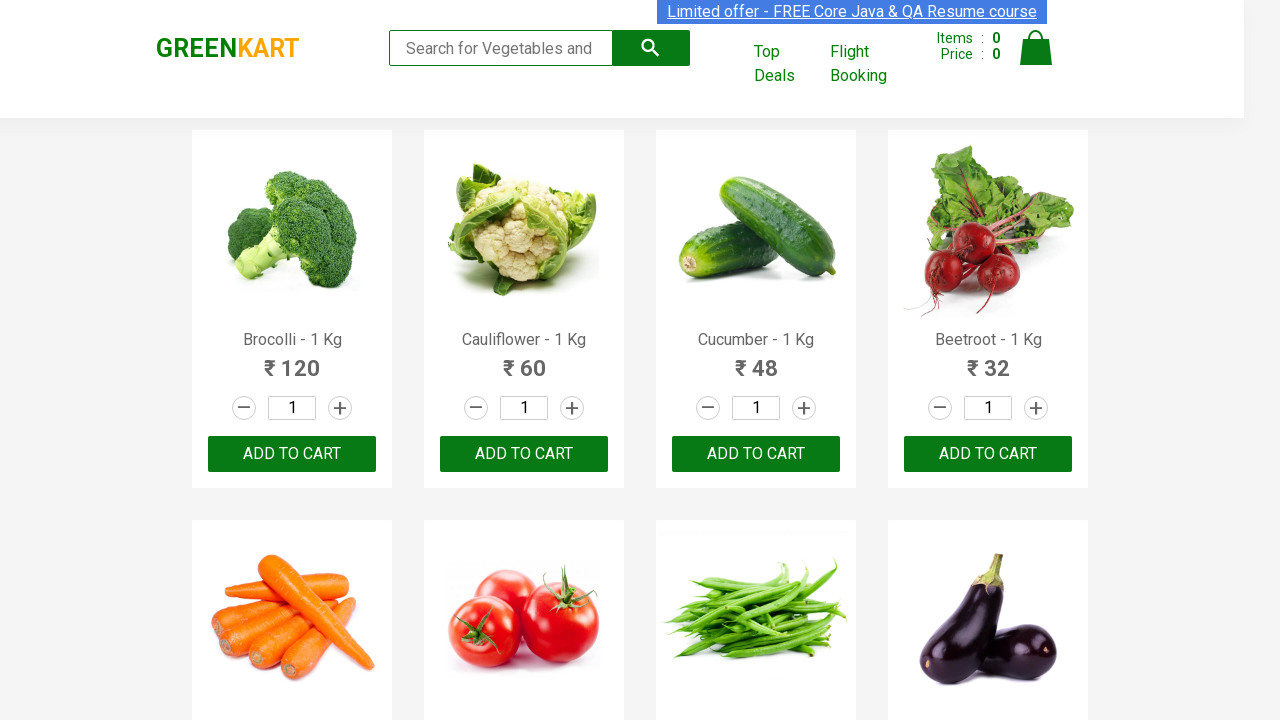

Extracted product name: Pears - 1 Kg
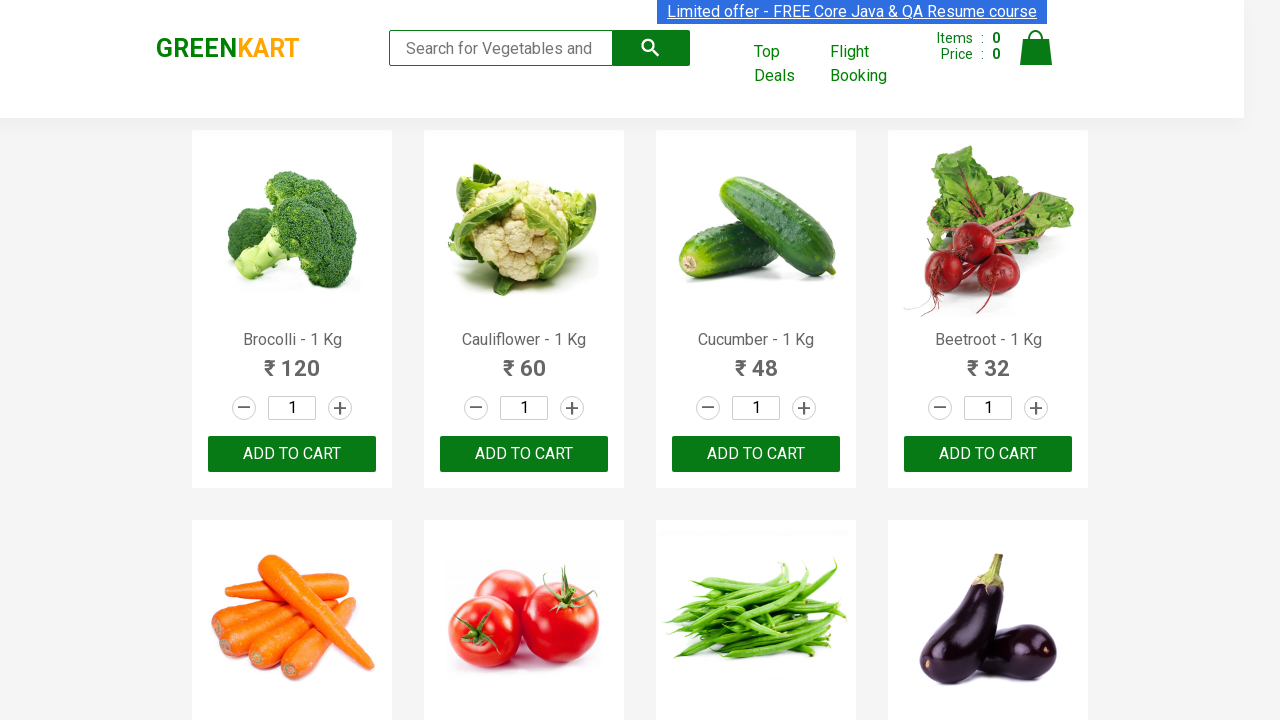

Extracted product name: Pomegranate - 1 Kg
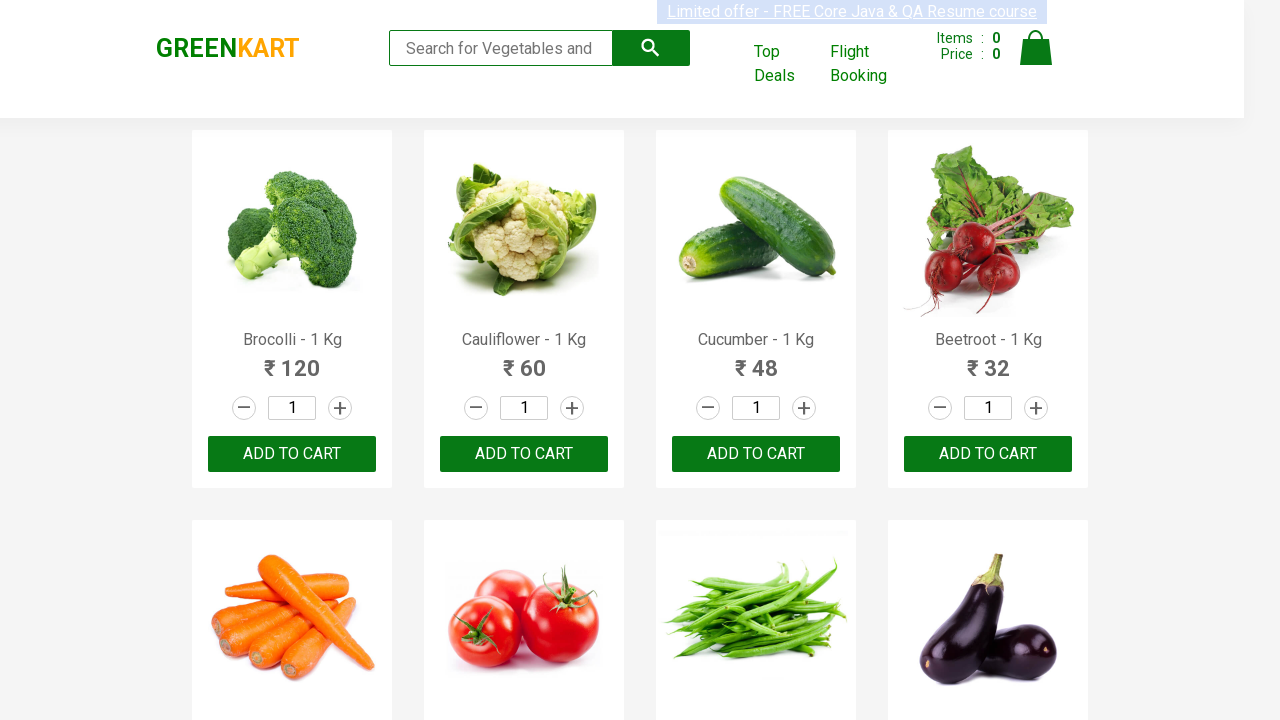

Extracted product name: Raspberry - 1/4 Kg
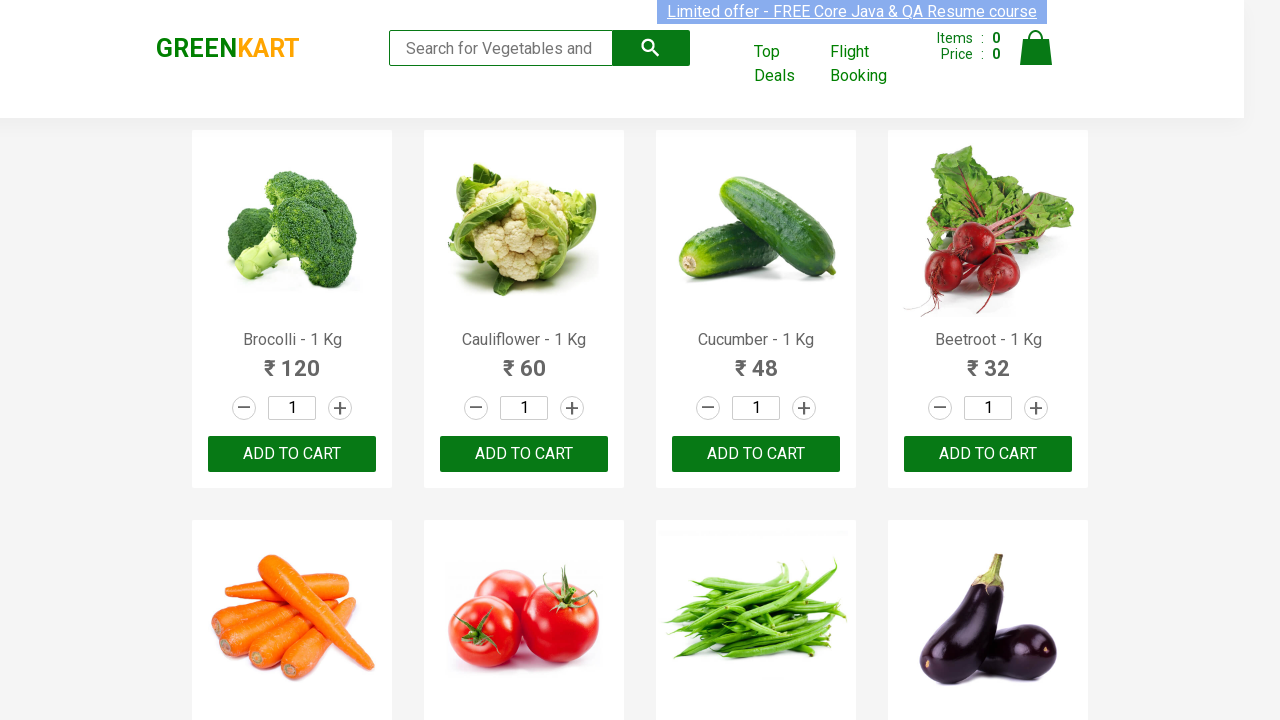

Extracted product name: Strawberry - 1/4 Kg
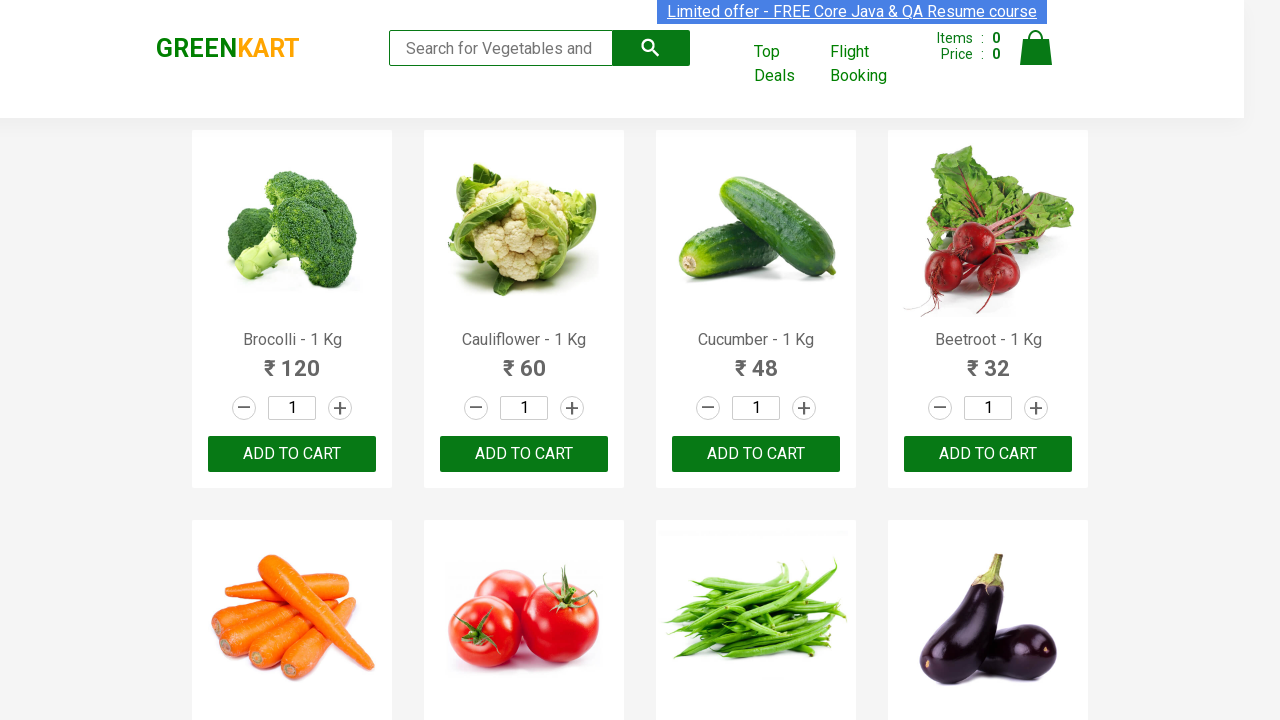

Extracted product name: Water Melon - 1 Kg
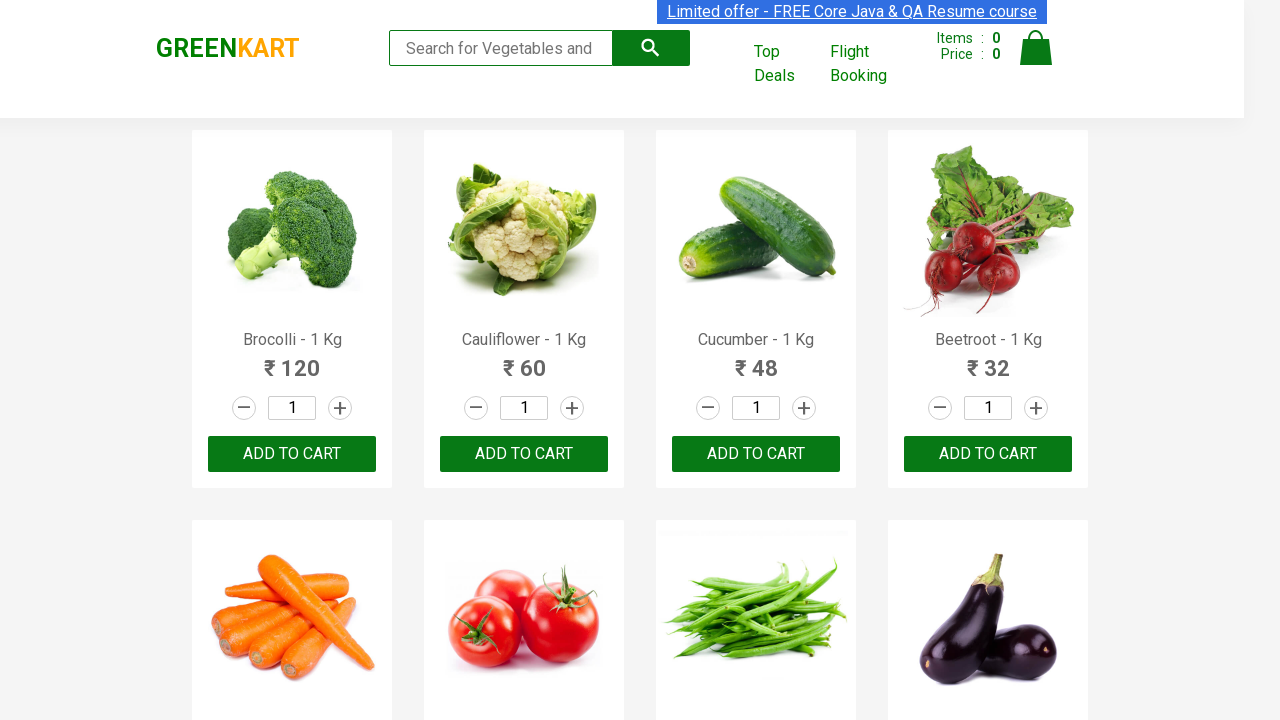

Extracted product name: Almonds - 1/4 Kg
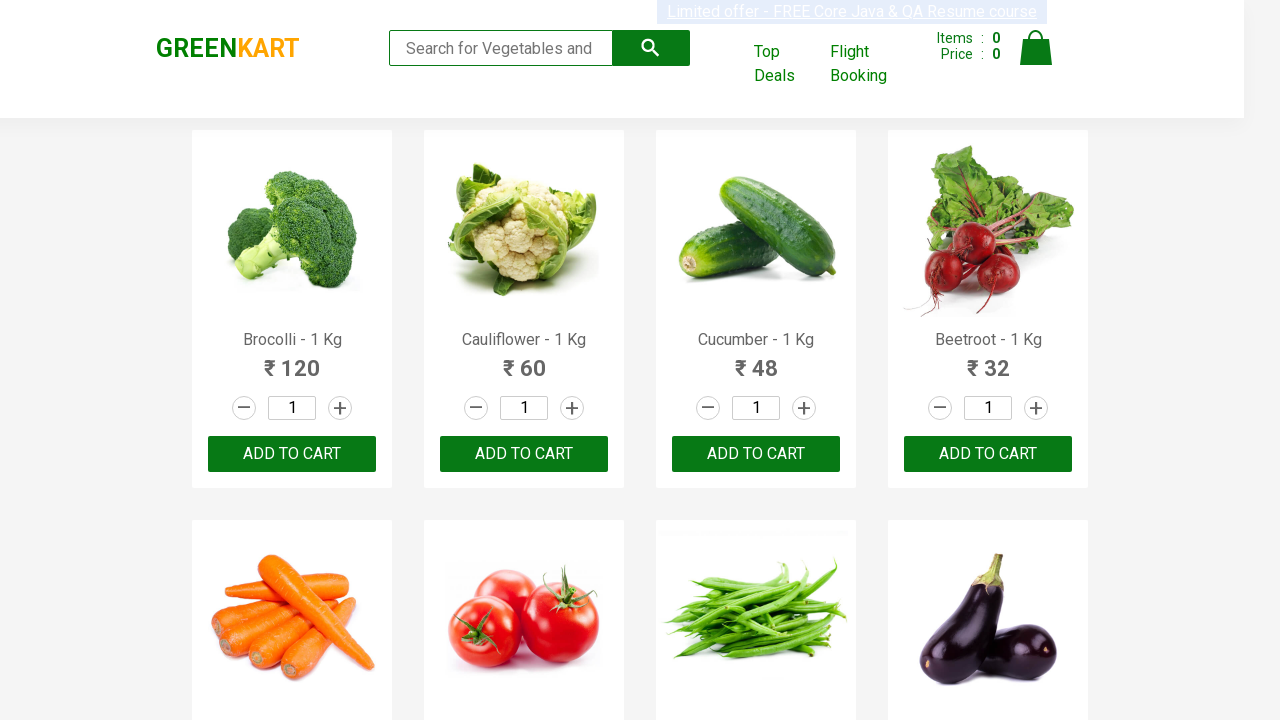

Extracted product name: Pista - 1/4 Kg
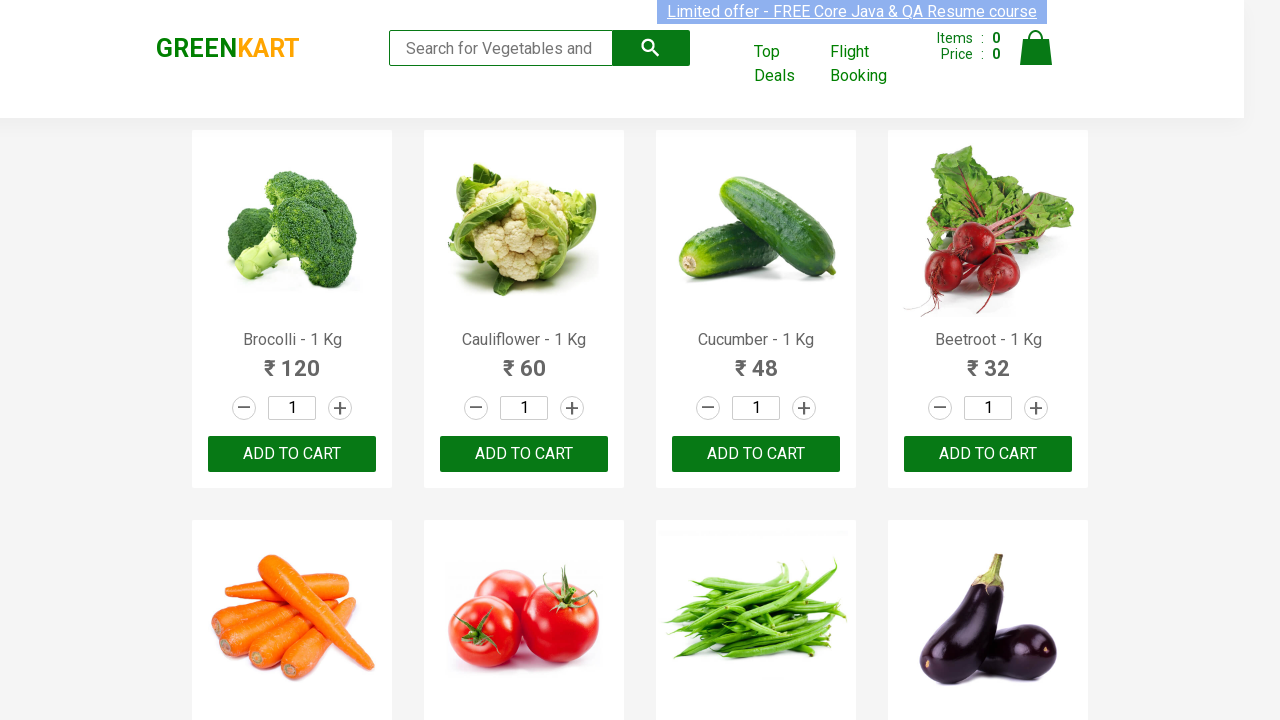

Extracted product name: Nuts Mixture - 1 Kg
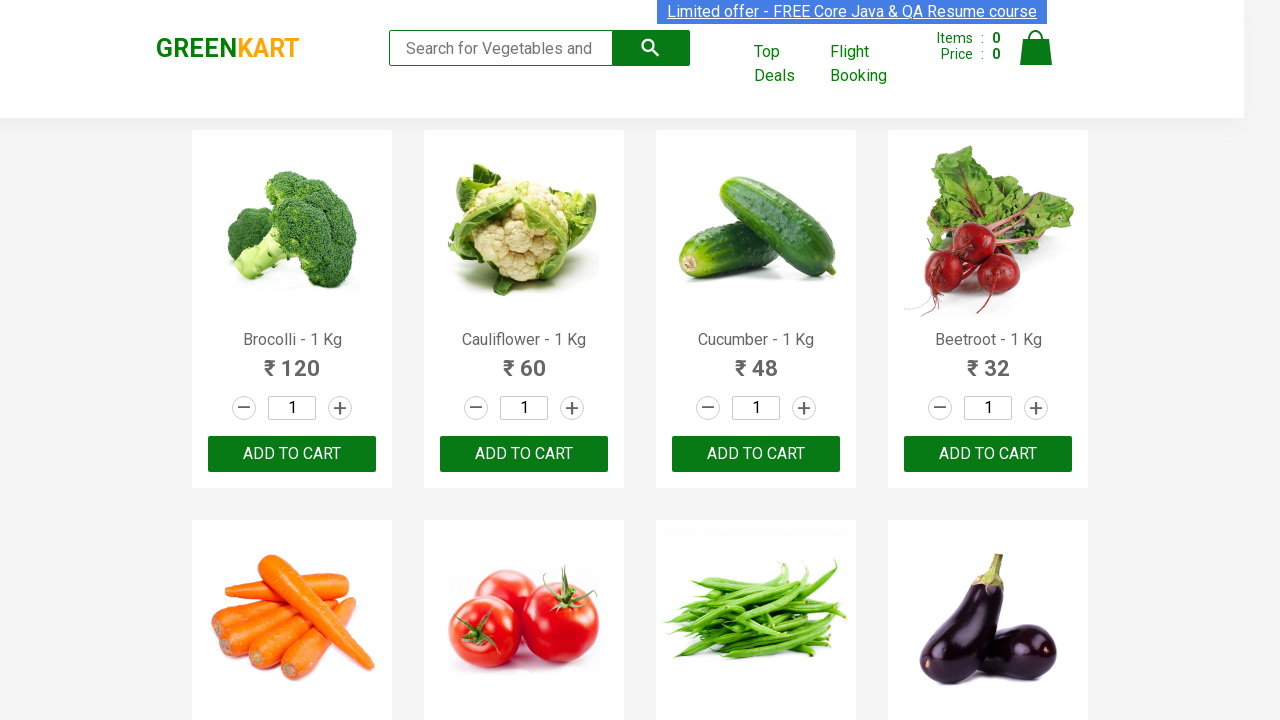

Extracted product name: Cashews - 1 Kg
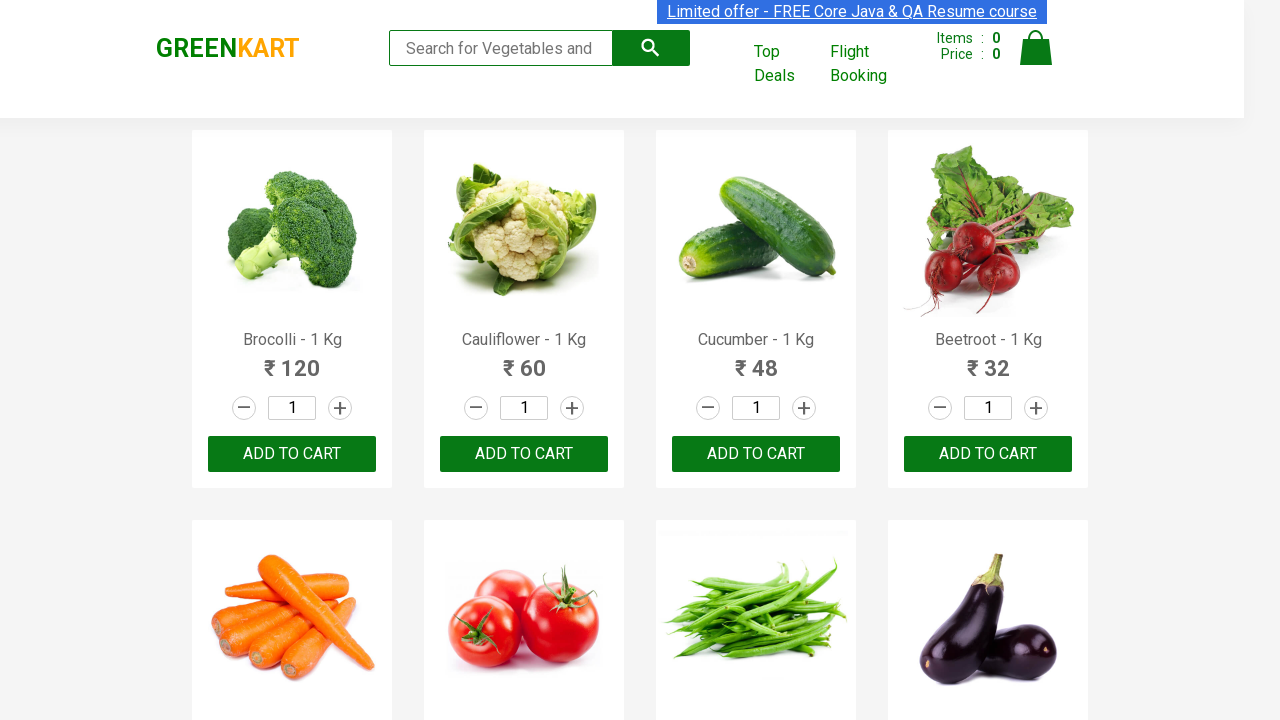

Found Cashews product and clicked add to cart button at (292, 569) on .product >> nth=28 >> button
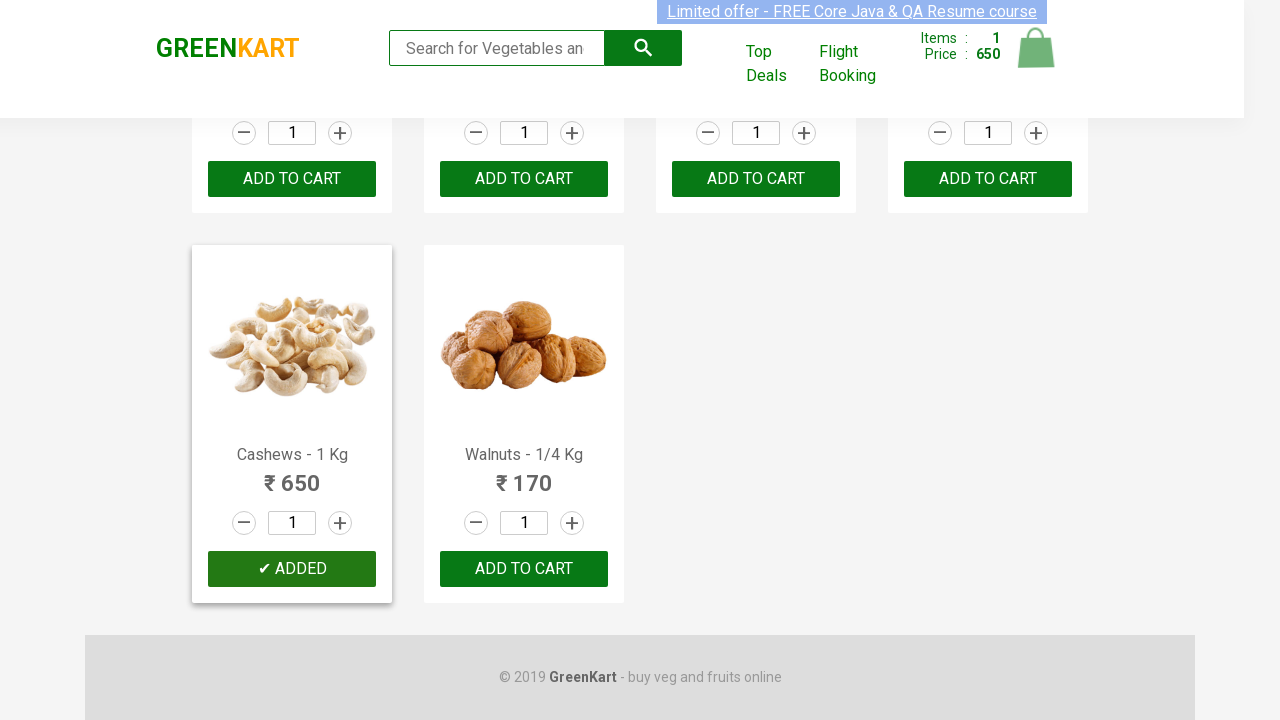

Clicked on cart icon to view cart contents at (1036, 59) on .cart-icon
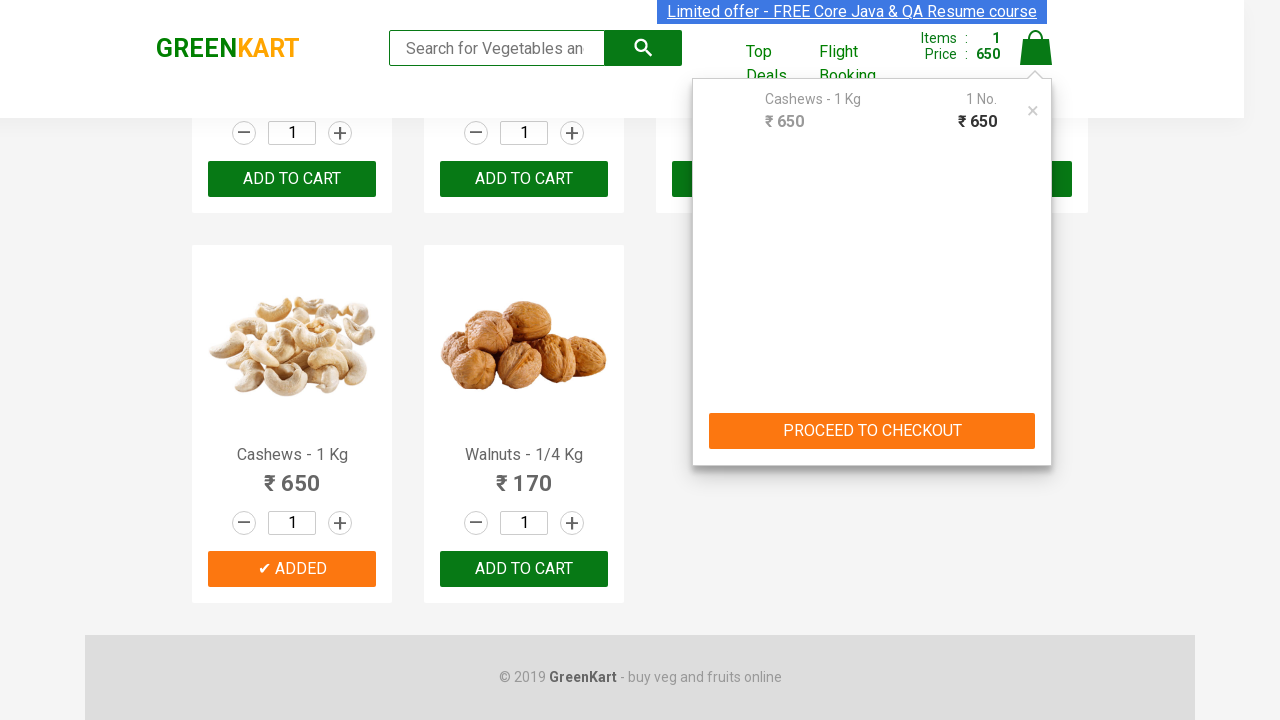

Clicked PROCEED TO CHECKOUT button at (872, 431) on button:has-text('PROCEED TO CHECKOUT')
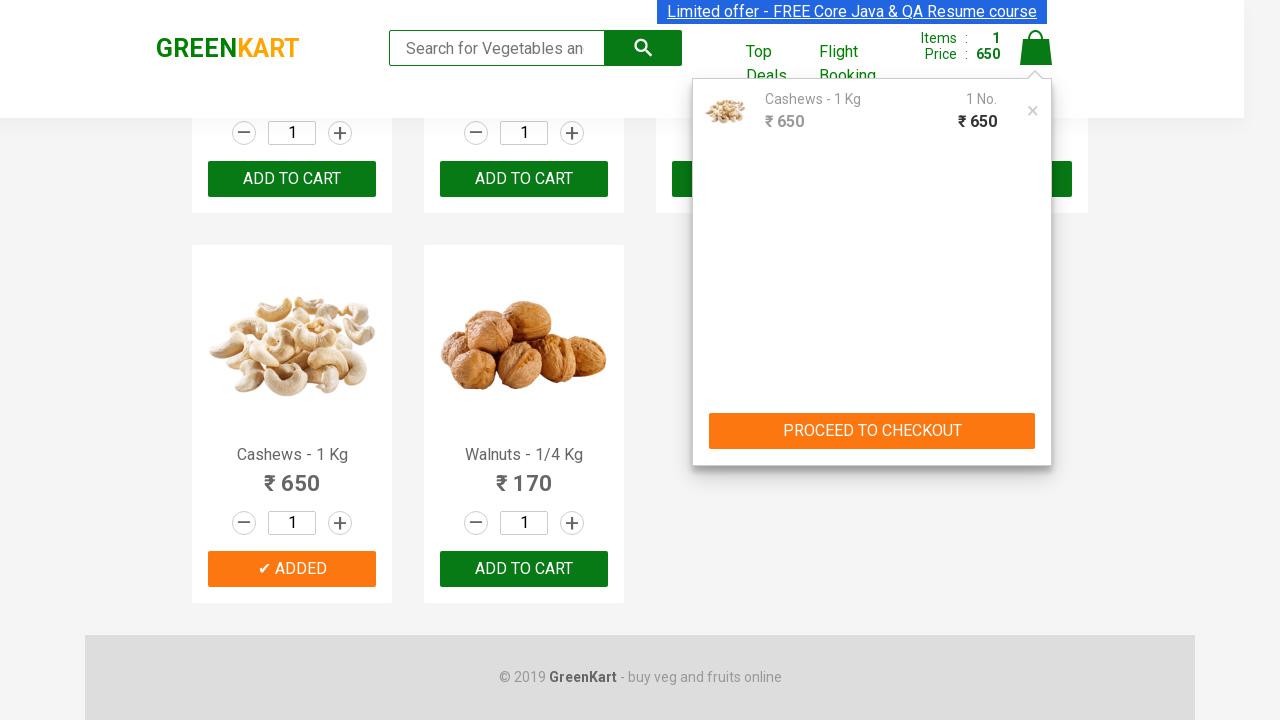

Clicked Place Order button to complete checkout at (1036, 420) on xpath=//button[contains(., 'Place Order')]
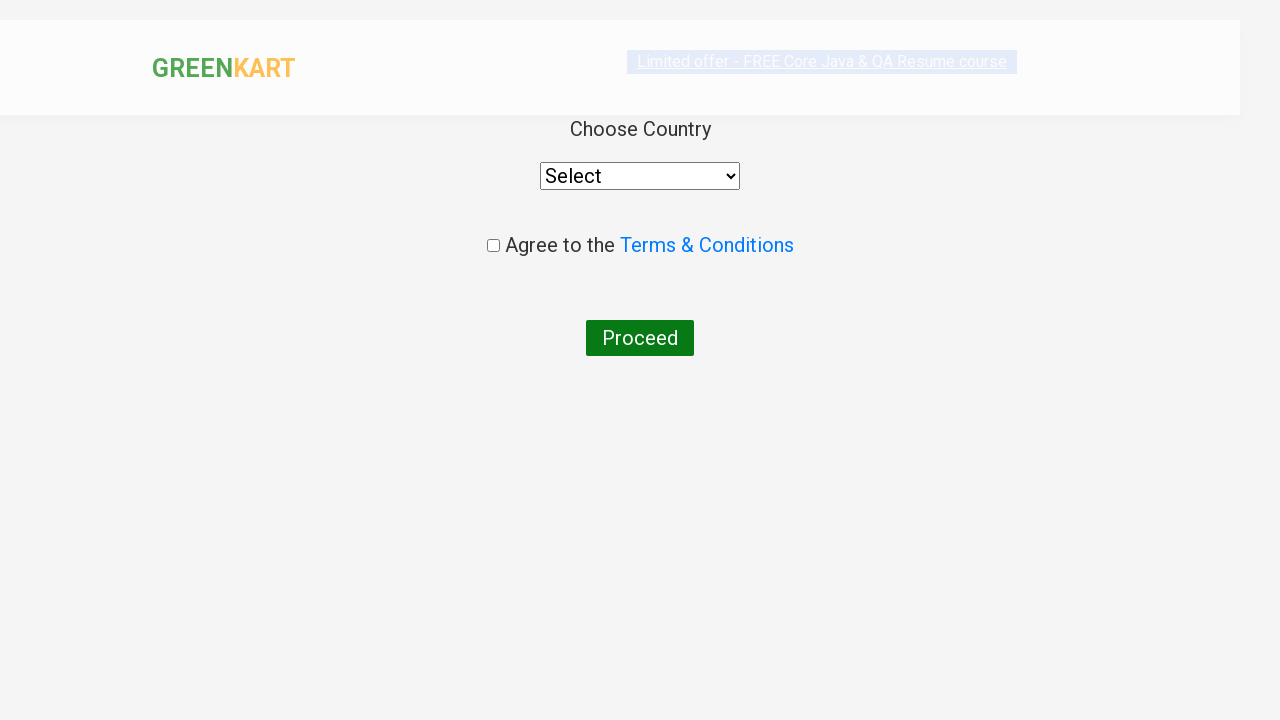

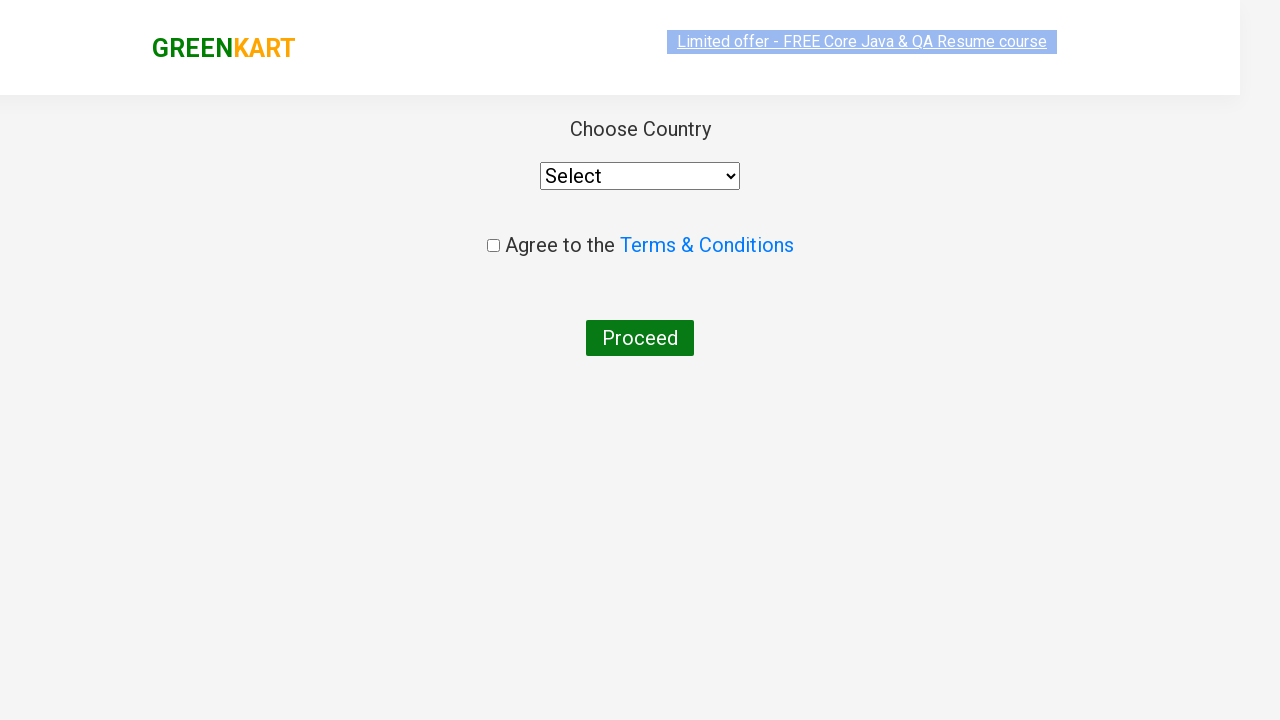